Tests multi-select dropdown functionality by selecting options using different methods: by index, by value, and by visible text

Starting URL: https://www.letskodeit.com/practice

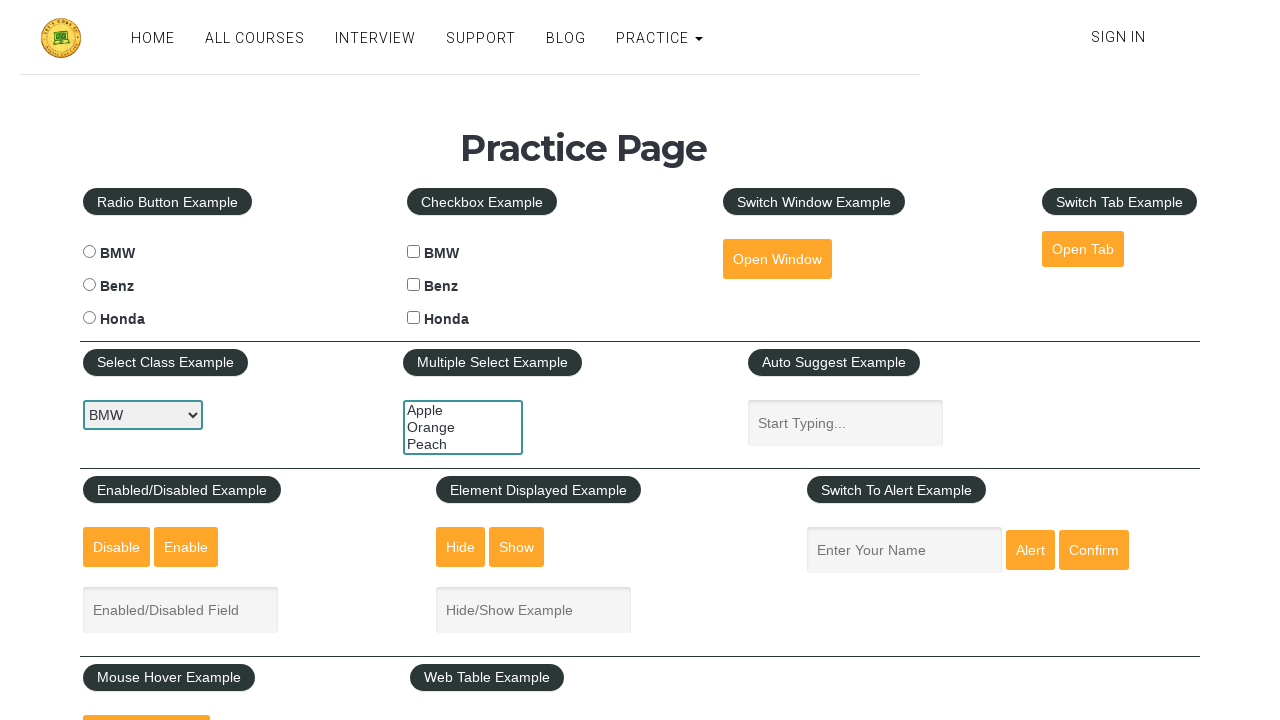

Selected option by index 2 (third option) in multi-select dropdown on #multiple-select-example
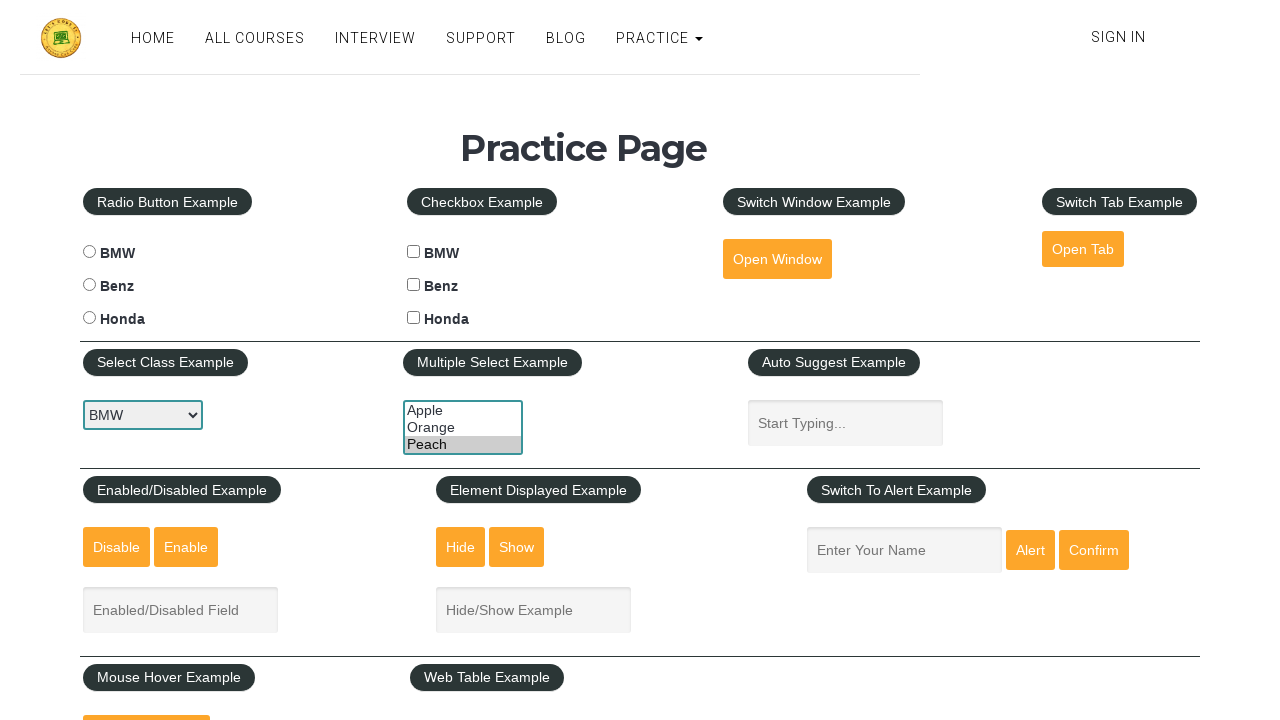

Selected option with value 'orange' in multi-select dropdown on #multiple-select-example
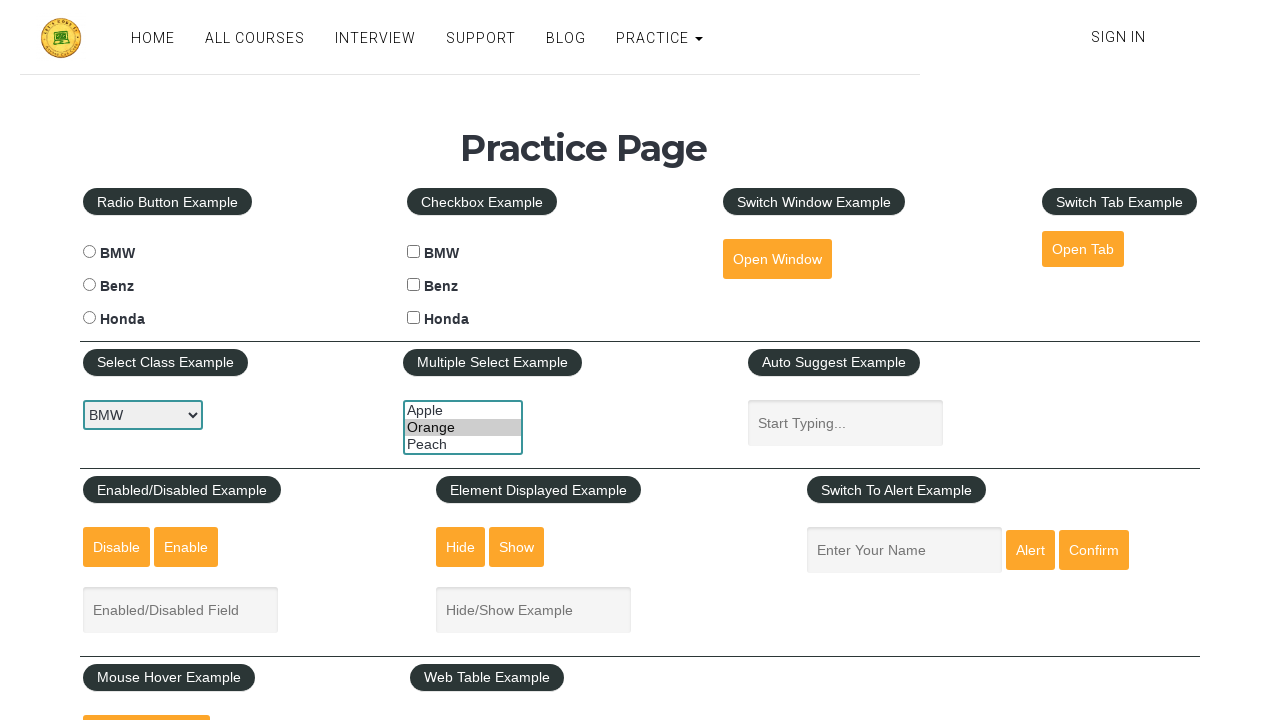

Selected option with visible text 'Apple' in multi-select dropdown on #multiple-select-example
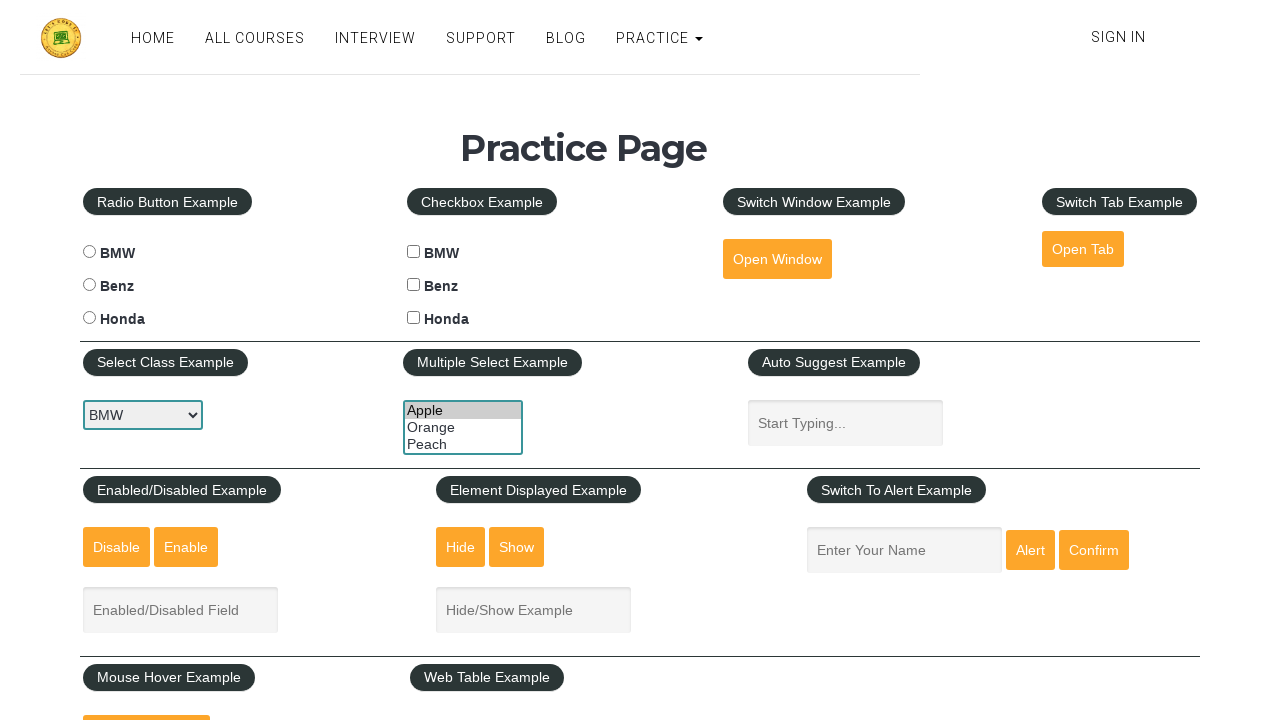

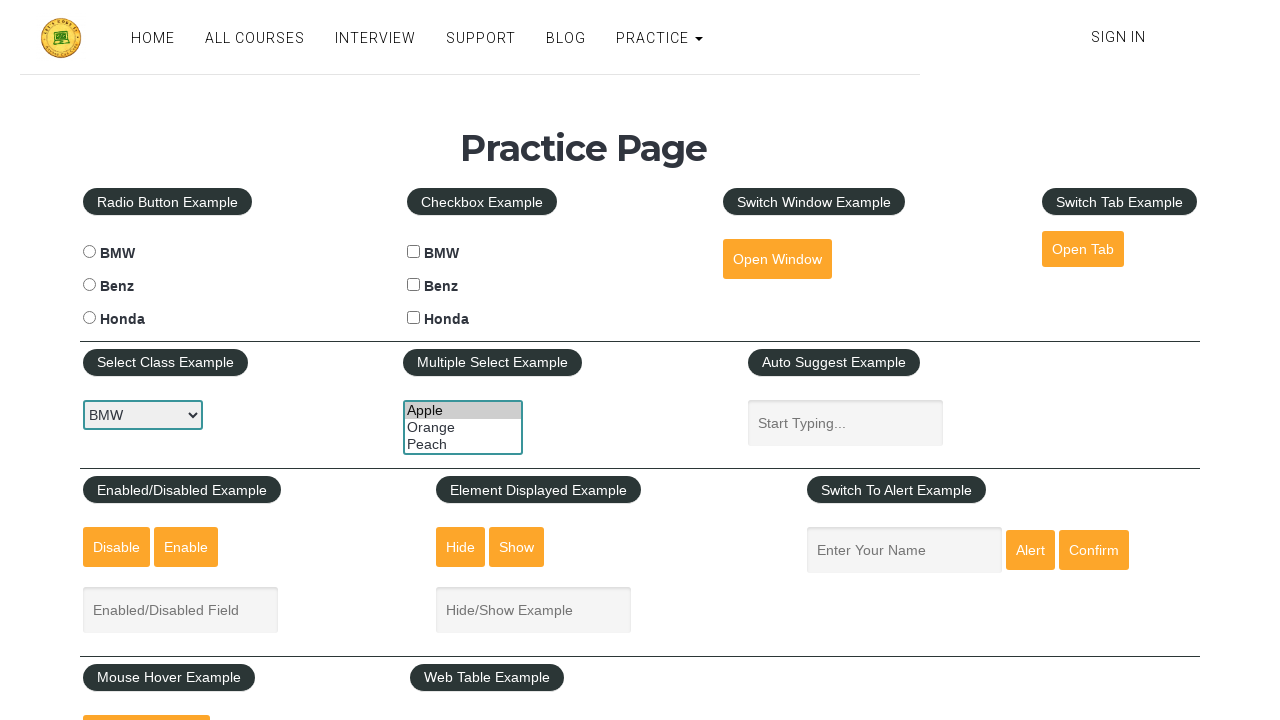